Clicks the edit button for a specific row to open the edit modal

Starting URL: https://demoqa.com/webtables

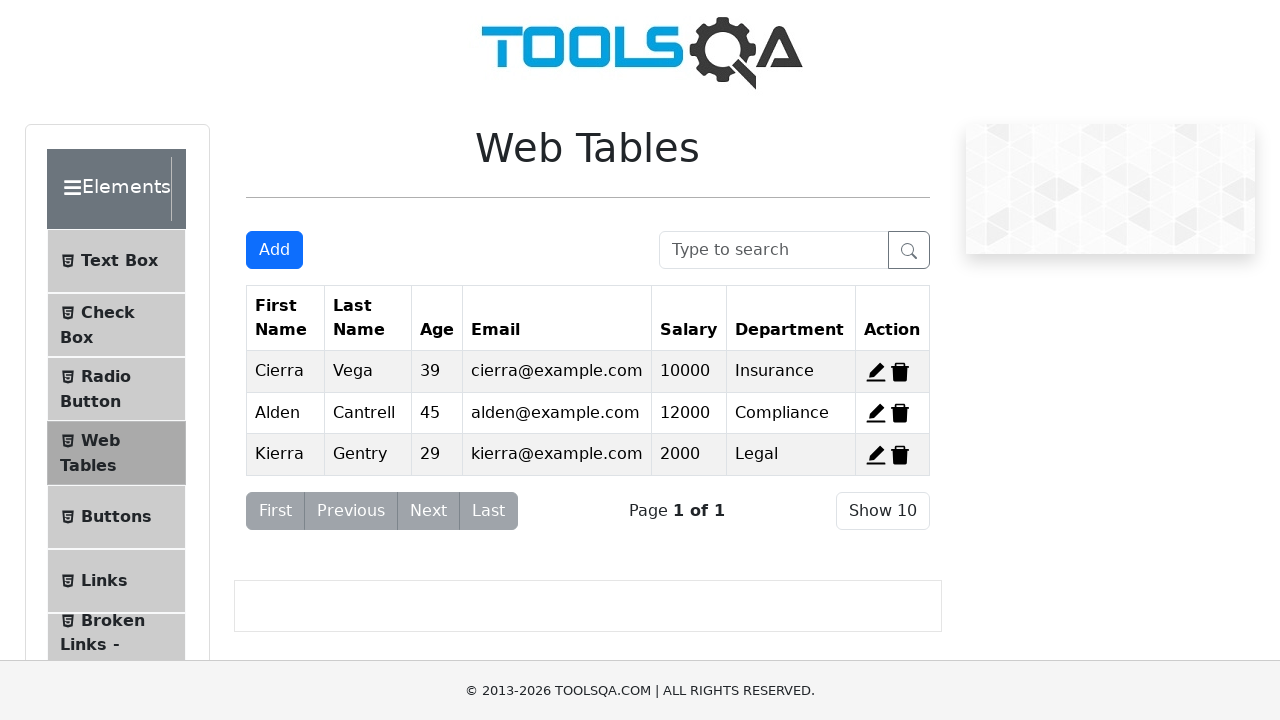

Clicked 'Add New Record' button at (274, 250) on #addNewRecordButton
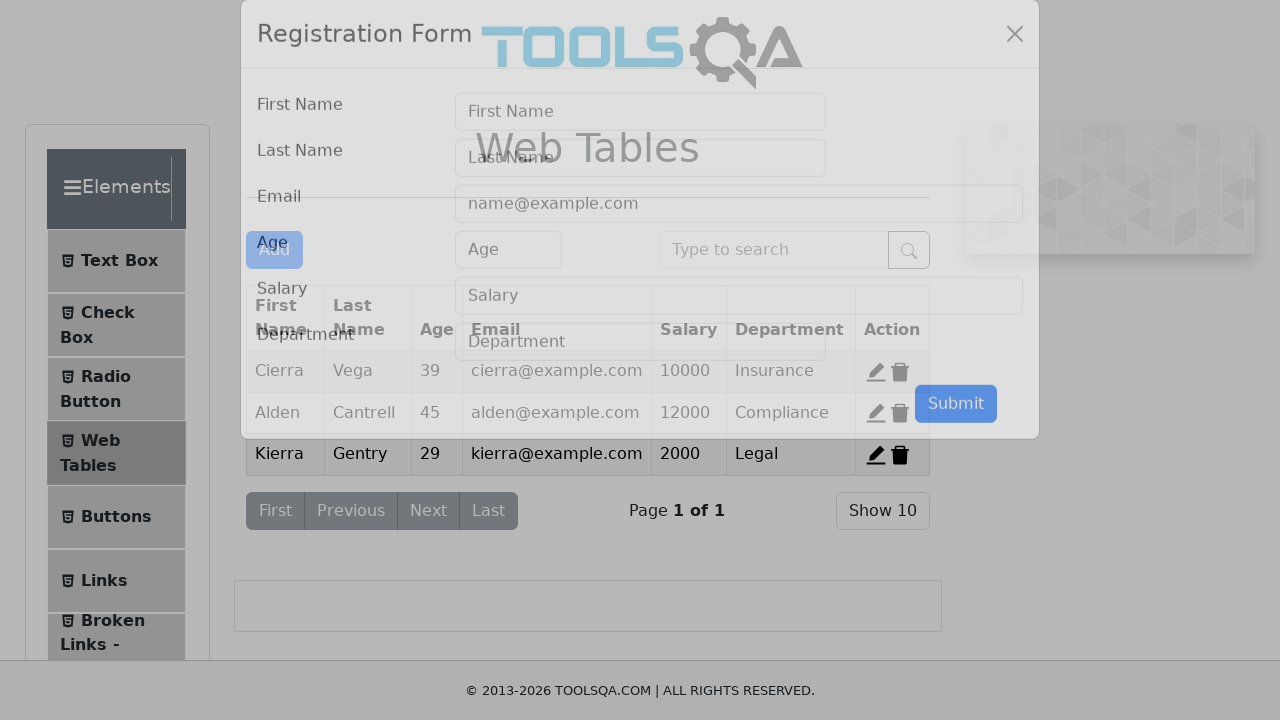

Filled first name field with 'John' on #firstName
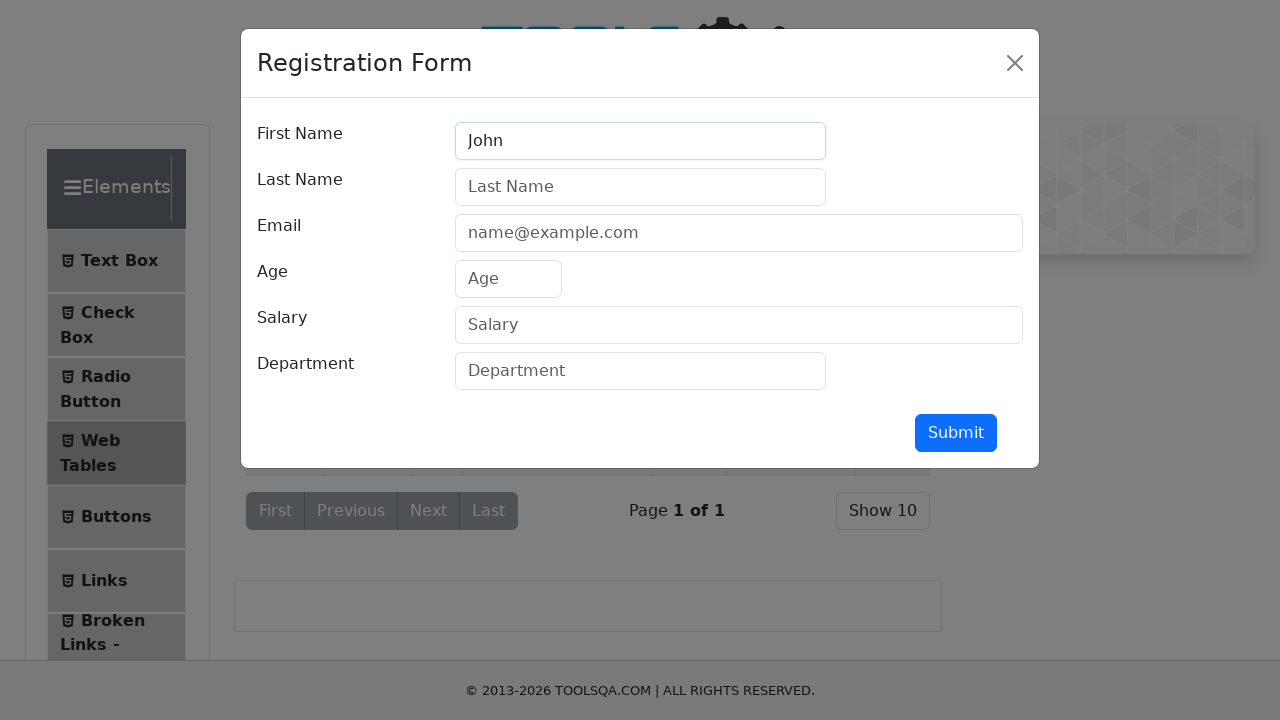

Filled last name field with 'Cane' on #lastName
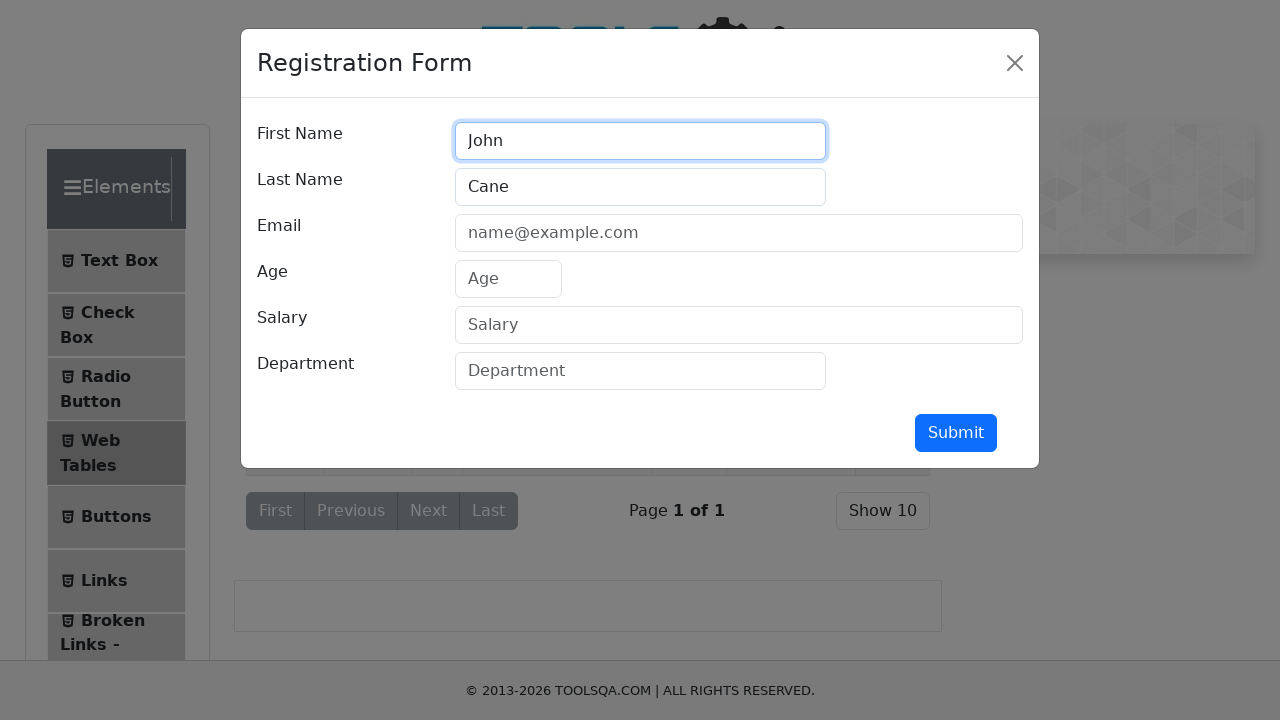

Filled age field with '25' on #age
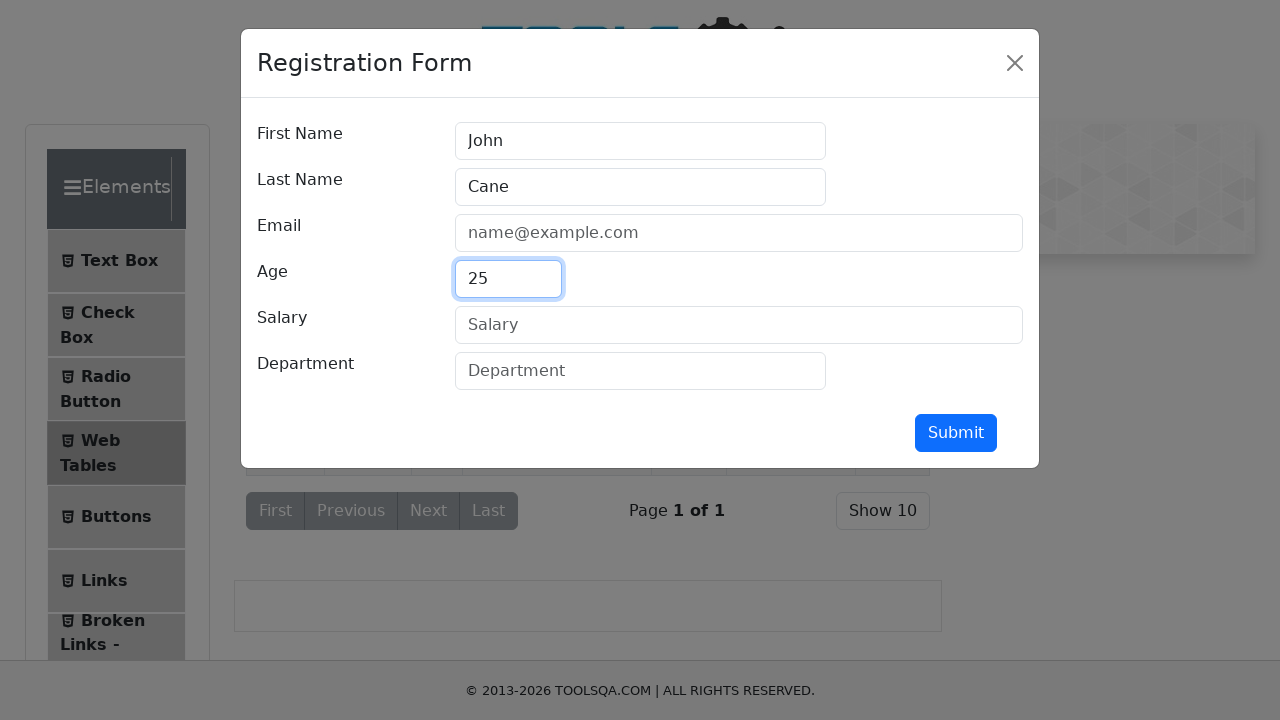

Filled email field with 'john@example.com' on #userEmail
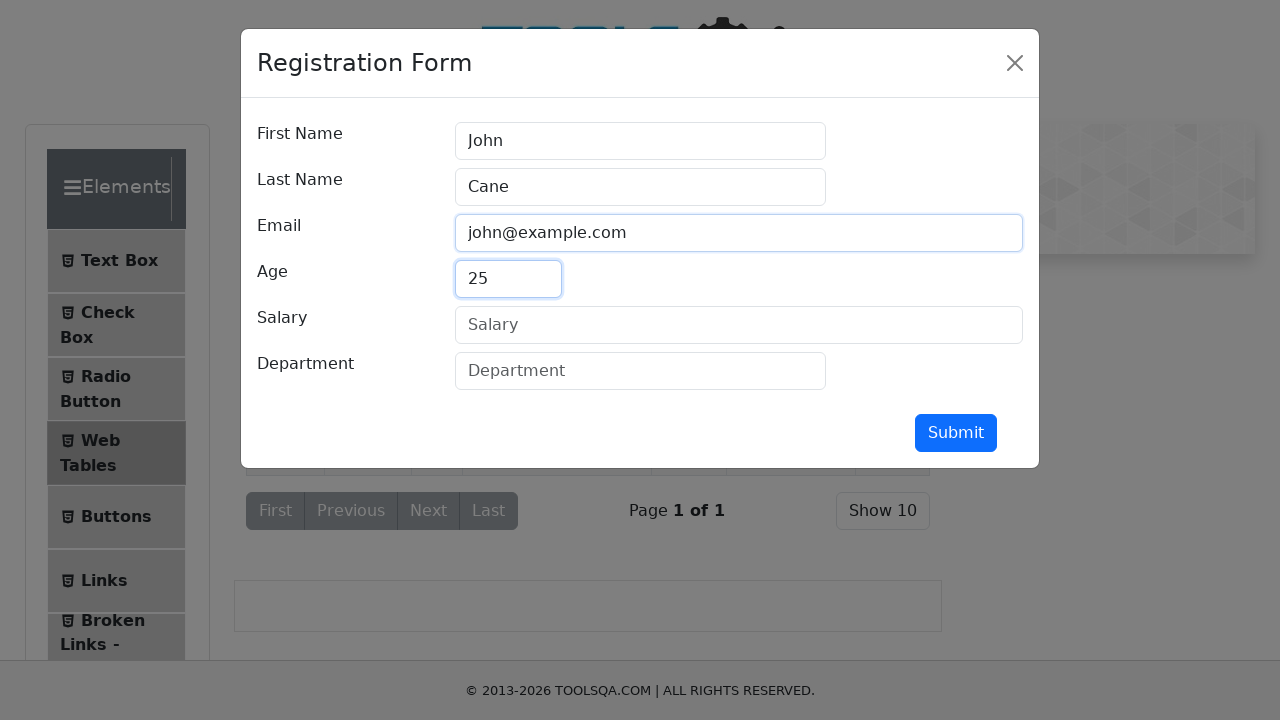

Filled salary field with '10500' on #salary
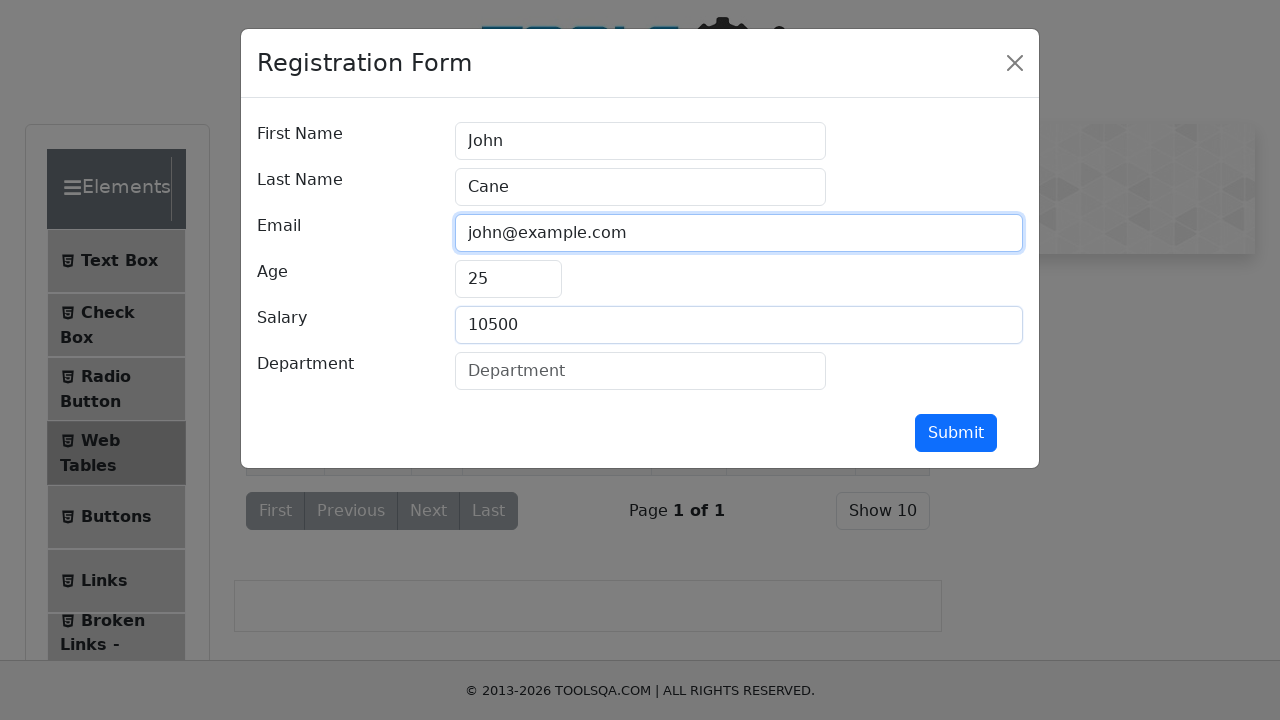

Filled department field with 'Engineering' on #department
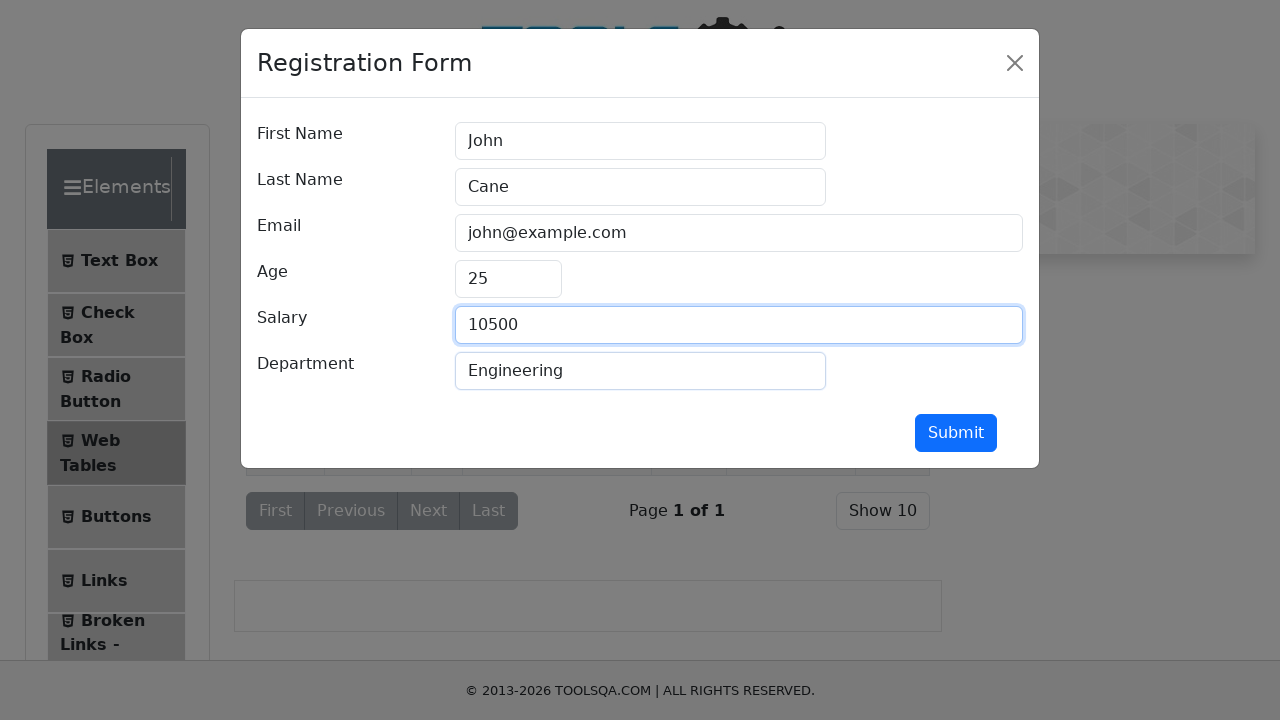

Clicked submit button to create new record at (956, 433) on #submit
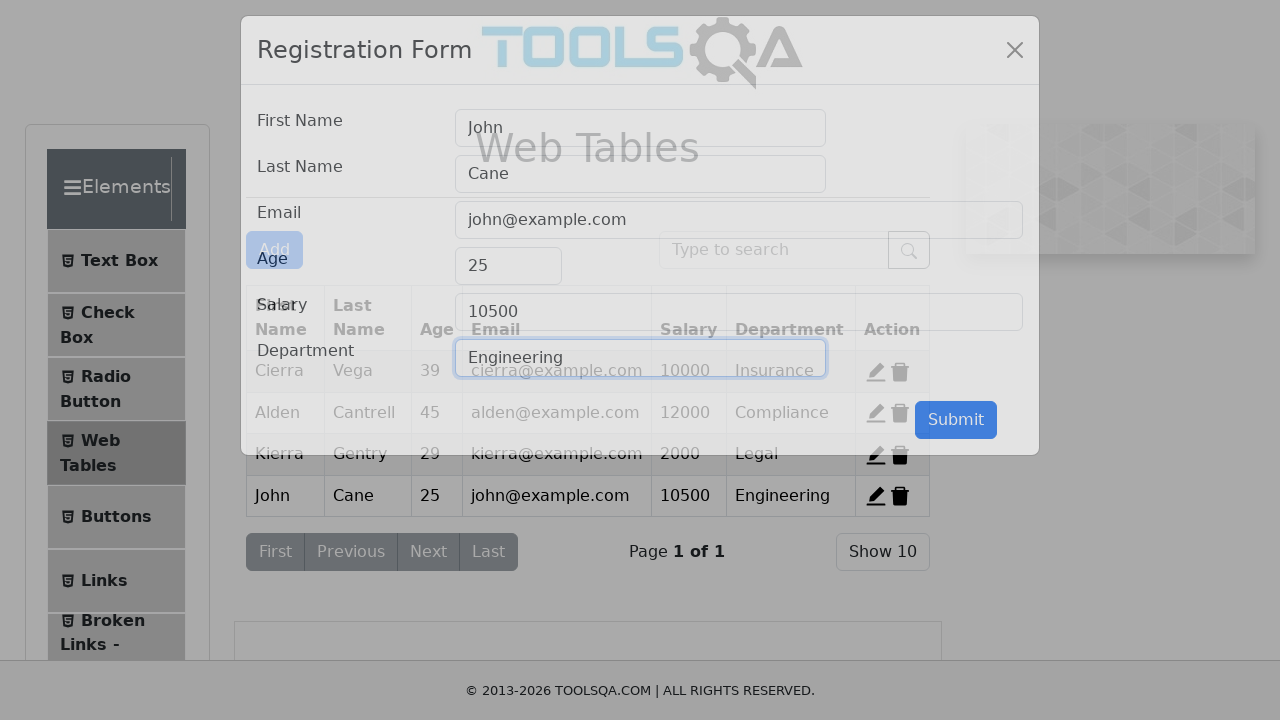

Clicked edit button for row 4 to open edit modal at (876, 496) on #edit-record-4
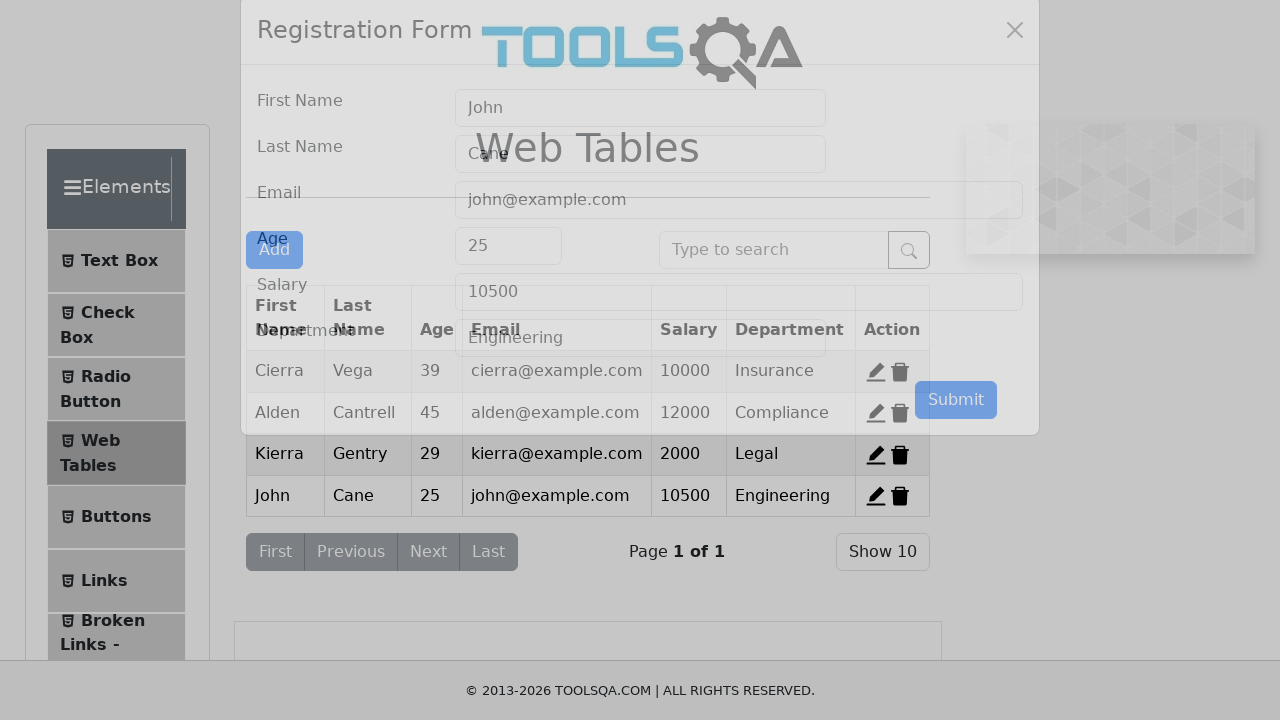

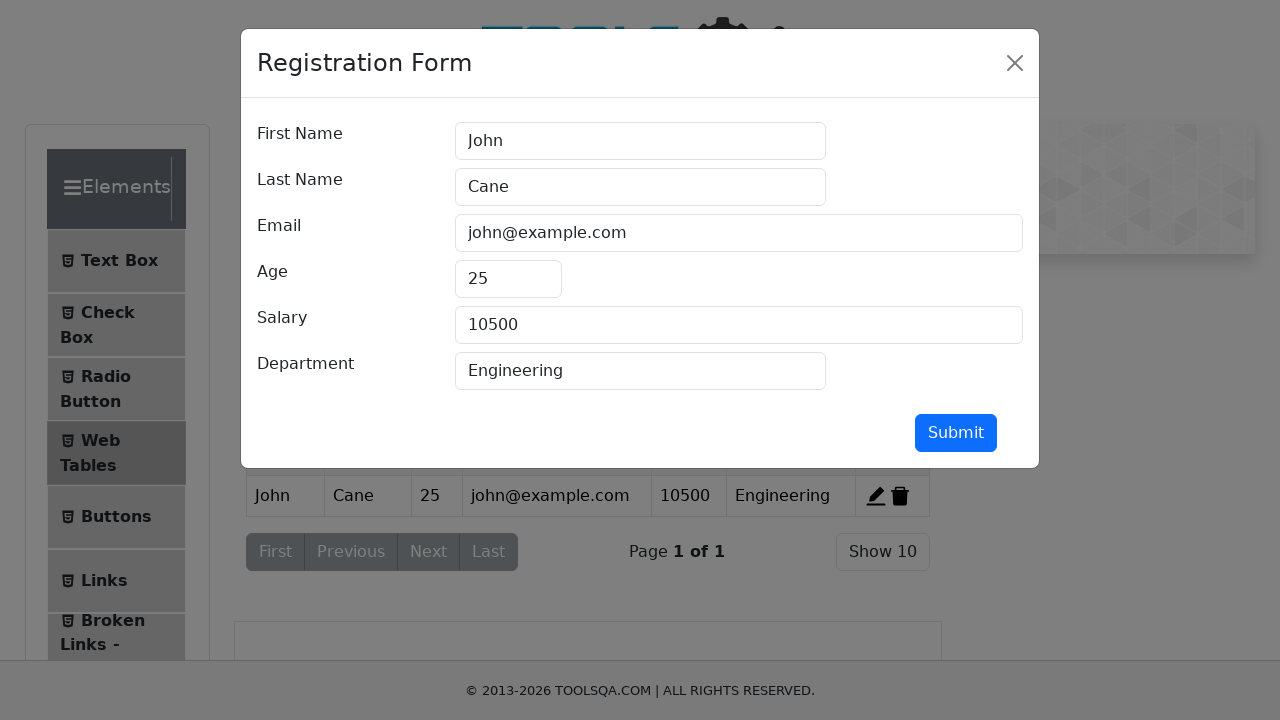